Navigates to the training support website homepage and clicks the About link to visit the About page

Starting URL: https://v1.training-support.net

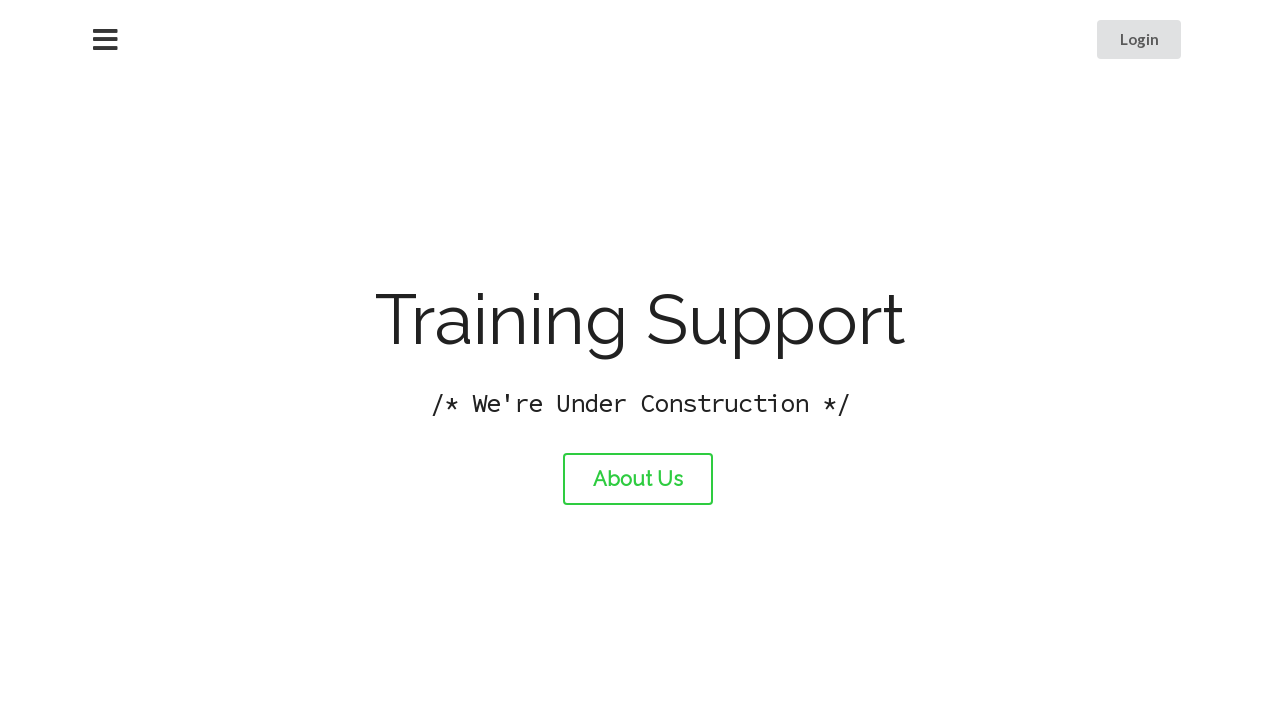

Navigated to training support website homepage
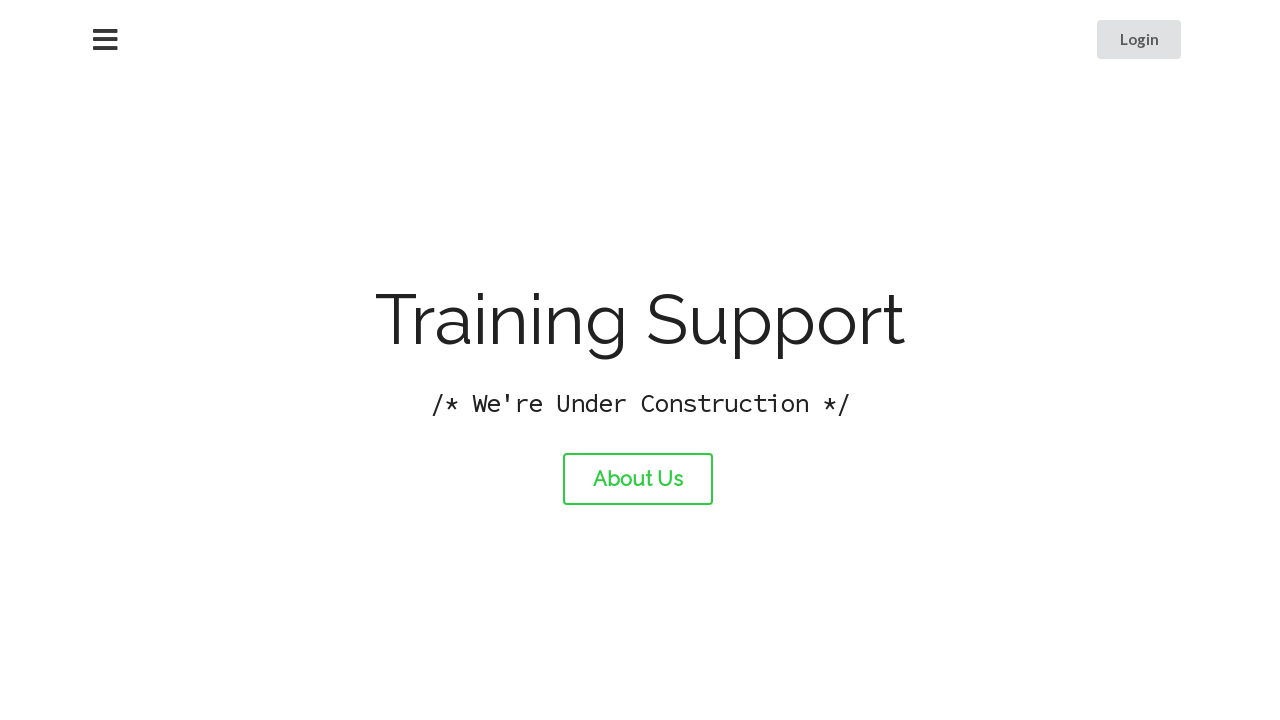

Clicked the About link at (638, 479) on #about-link
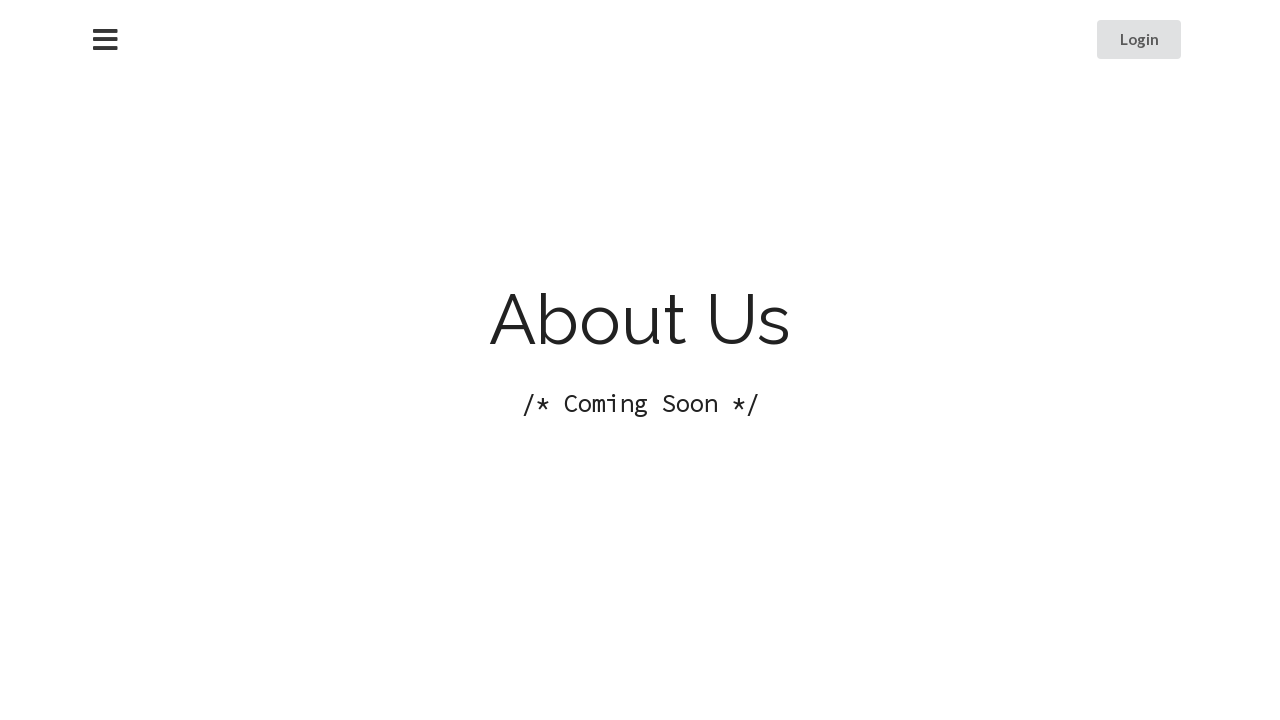

About page loaded successfully
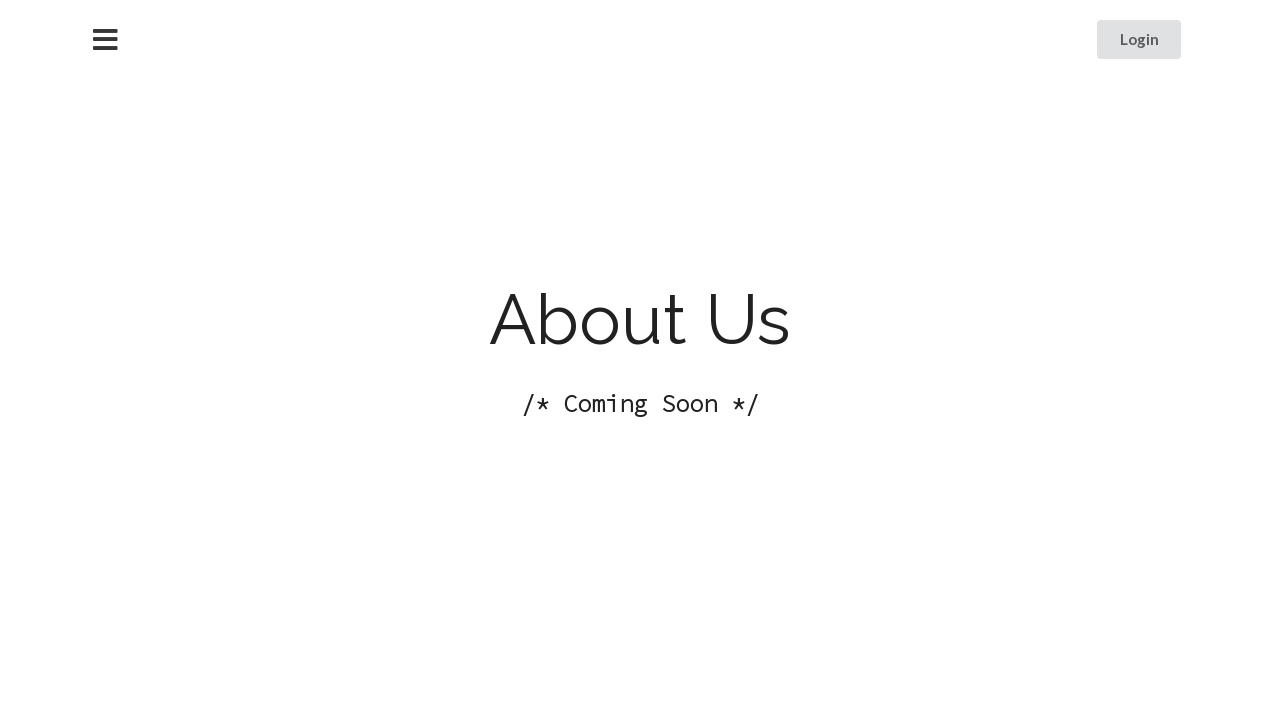

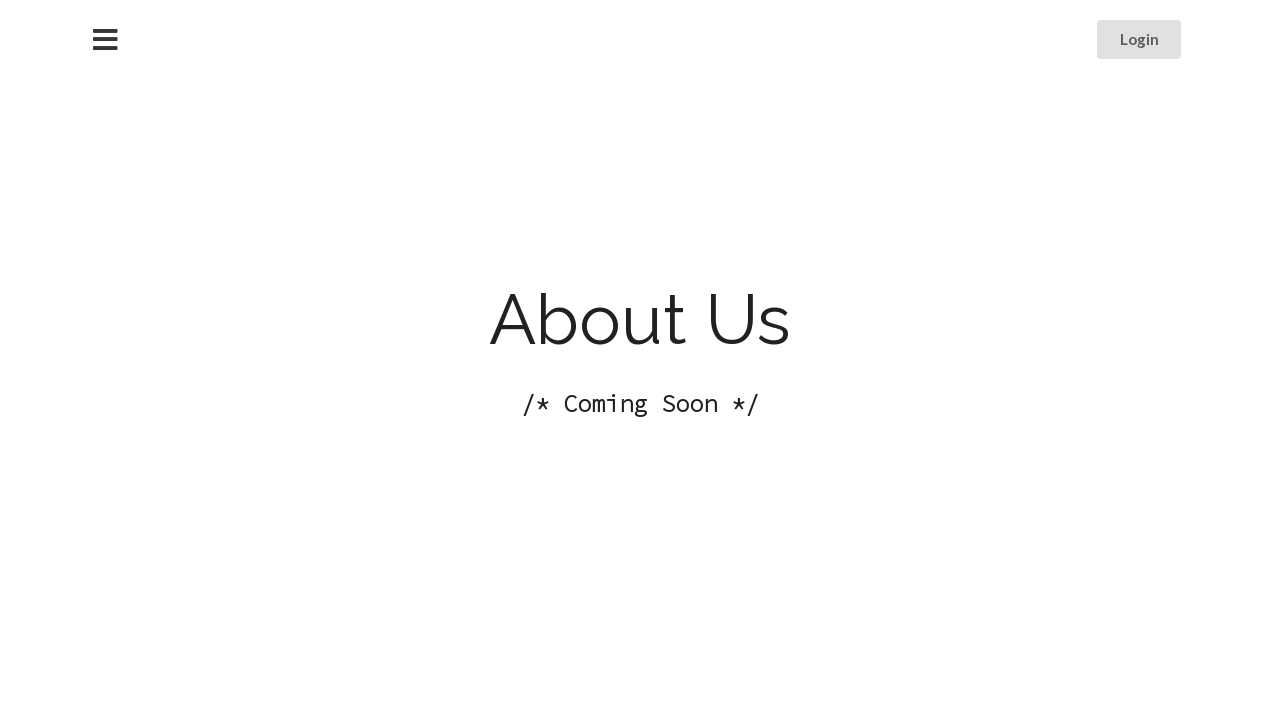